Tests un-marking todo items as complete by unchecking their toggle checkboxes

Starting URL: https://demo.playwright.dev/todomvc

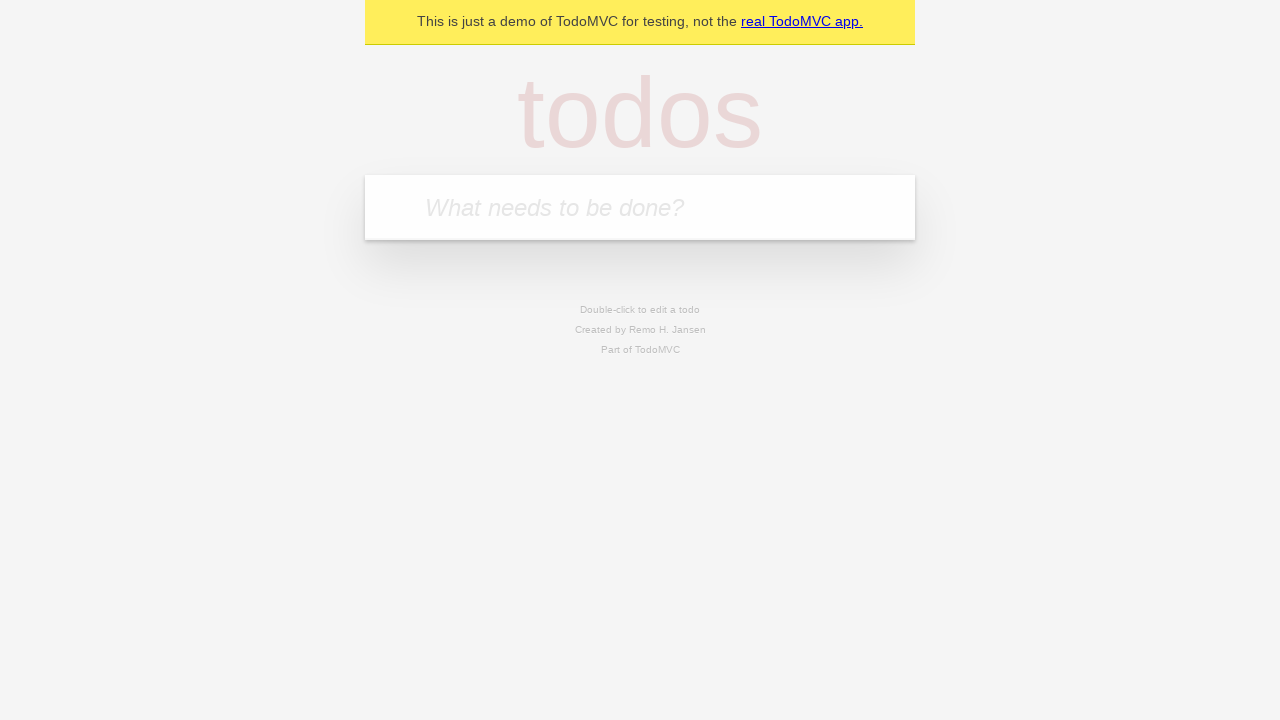

Filled todo input with 'buy some cheese' on internal:attr=[placeholder="What needs to be done?"i]
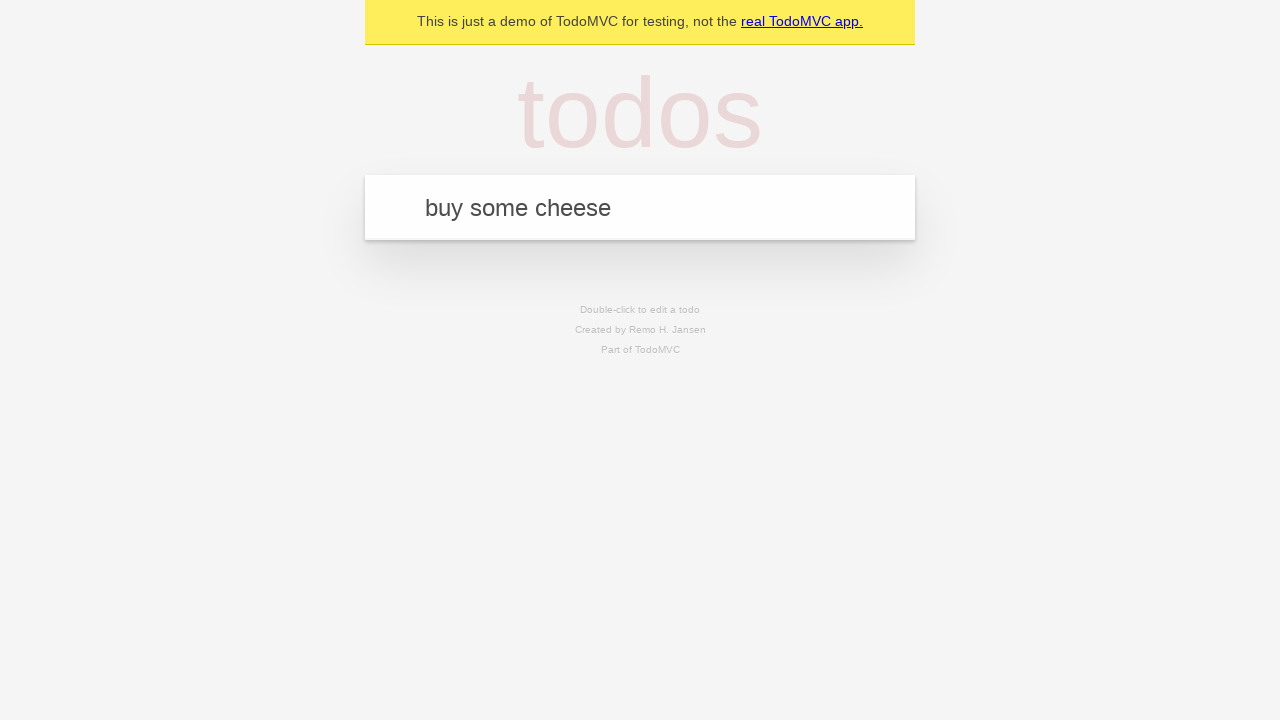

Pressed Enter to create todo item 'buy some cheese' on internal:attr=[placeholder="What needs to be done?"i]
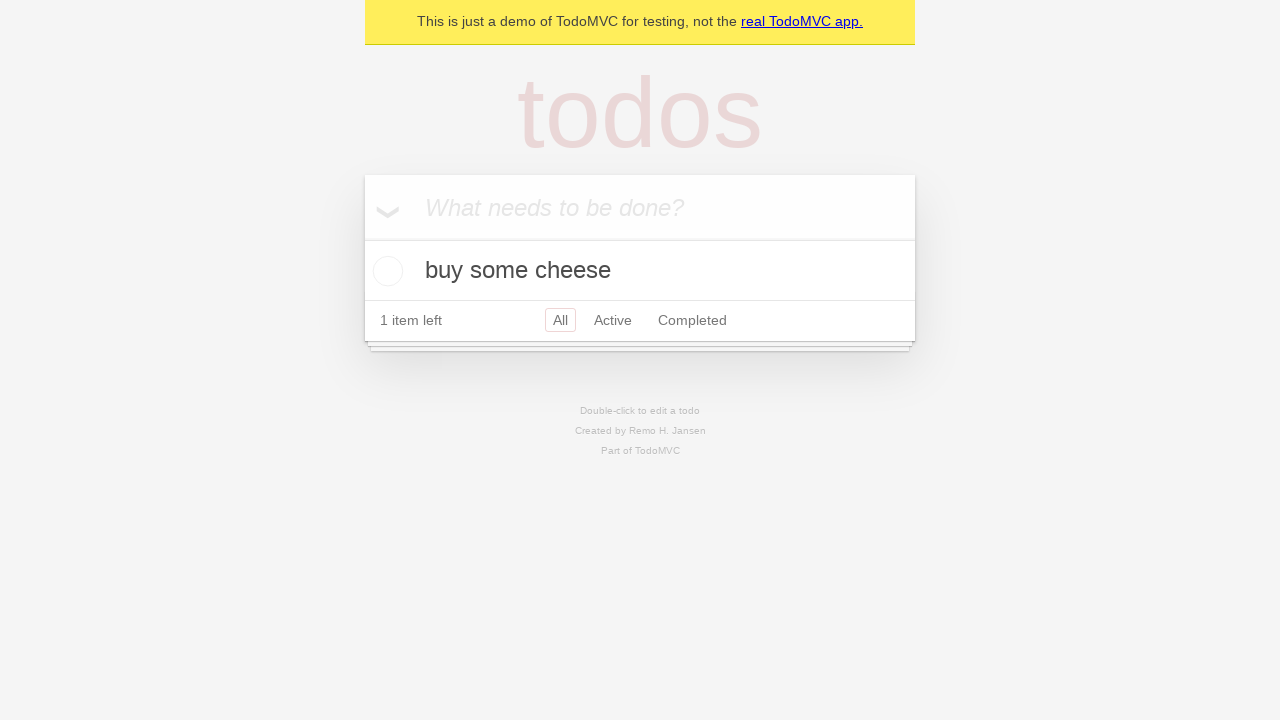

Filled todo input with 'feed the cat' on internal:attr=[placeholder="What needs to be done?"i]
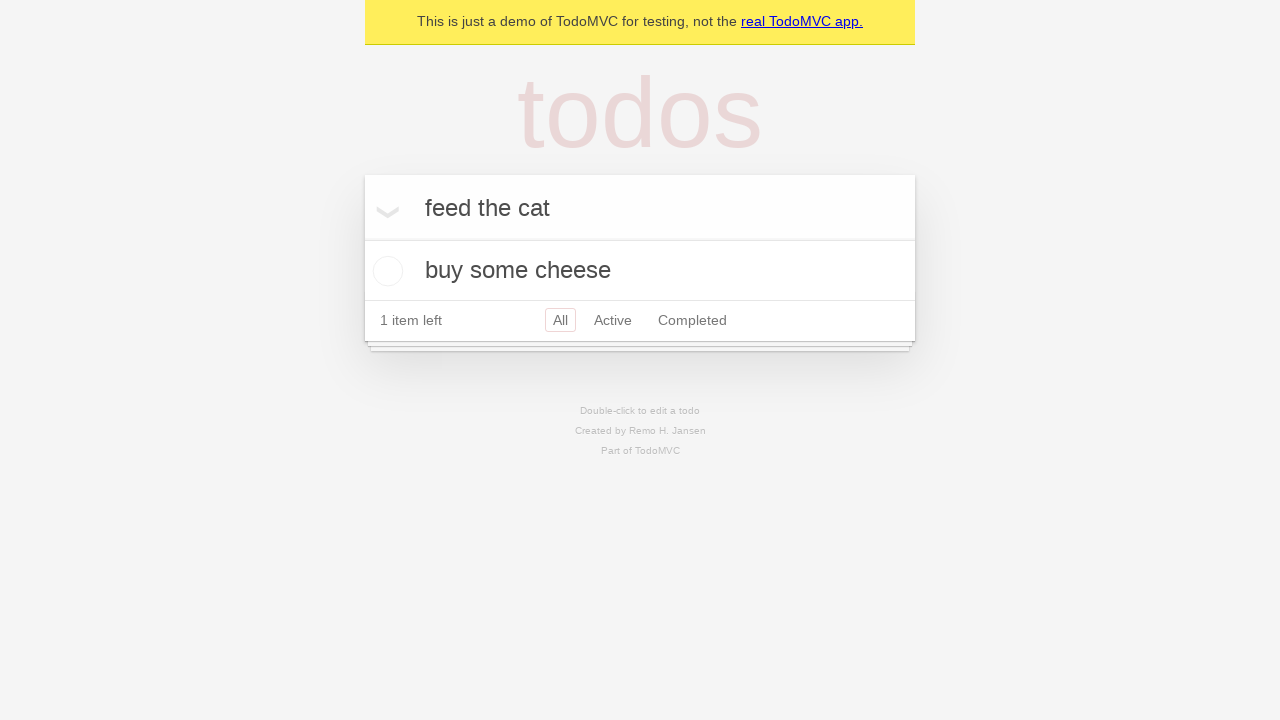

Pressed Enter to create todo item 'feed the cat' on internal:attr=[placeholder="What needs to be done?"i]
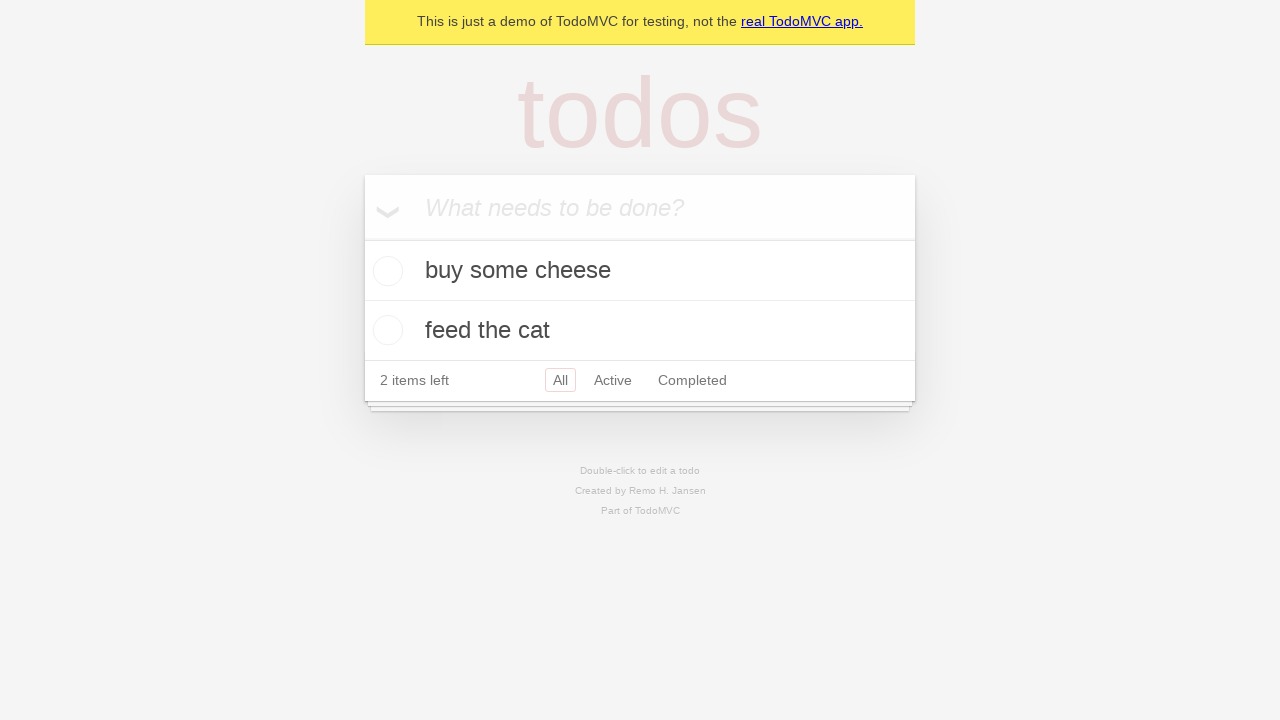

Checked the first todo item to mark it as complete at (385, 271) on .todo-list li >> nth=0 >> .toggle
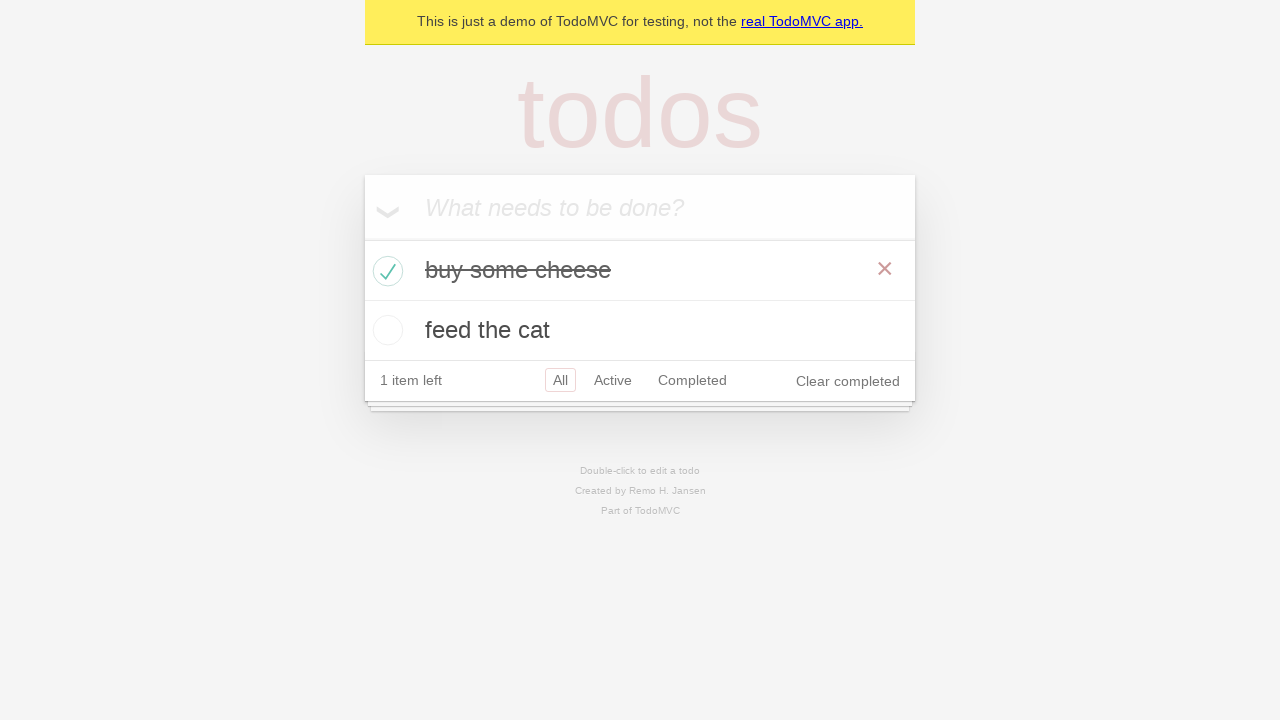

Unchecked the first todo item to un-mark it as complete at (385, 271) on .todo-list li >> nth=0 >> .toggle
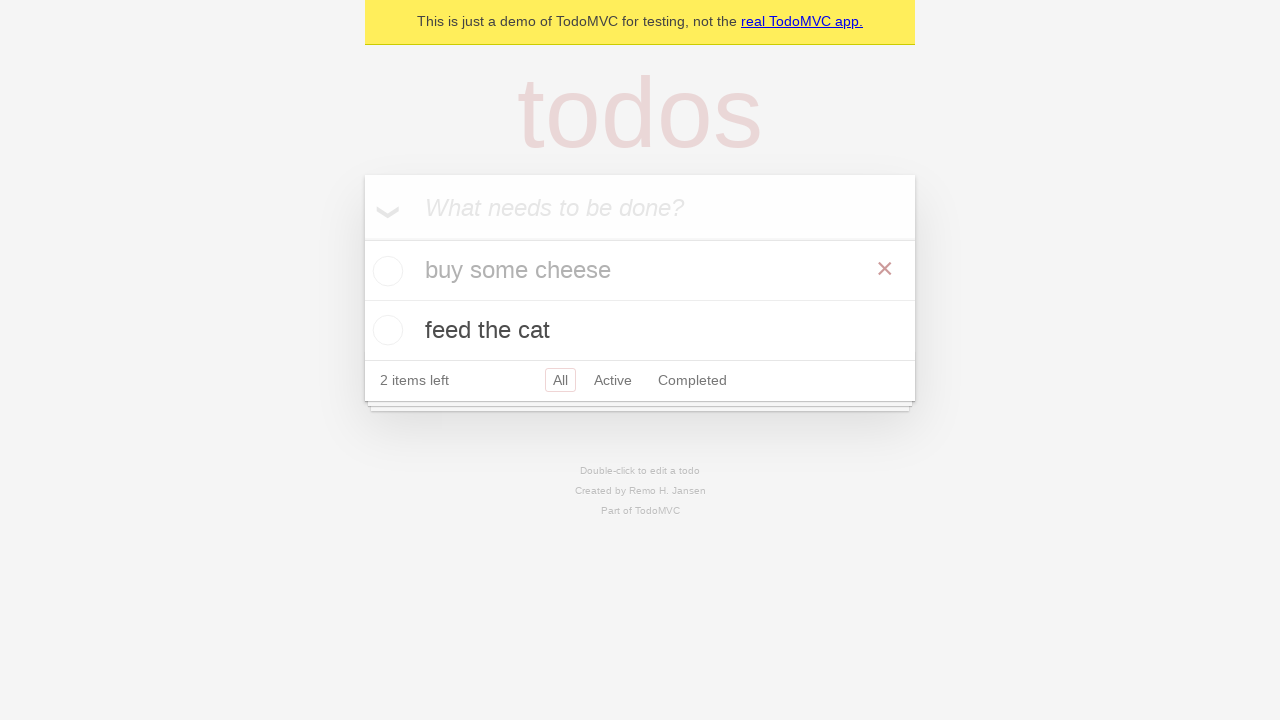

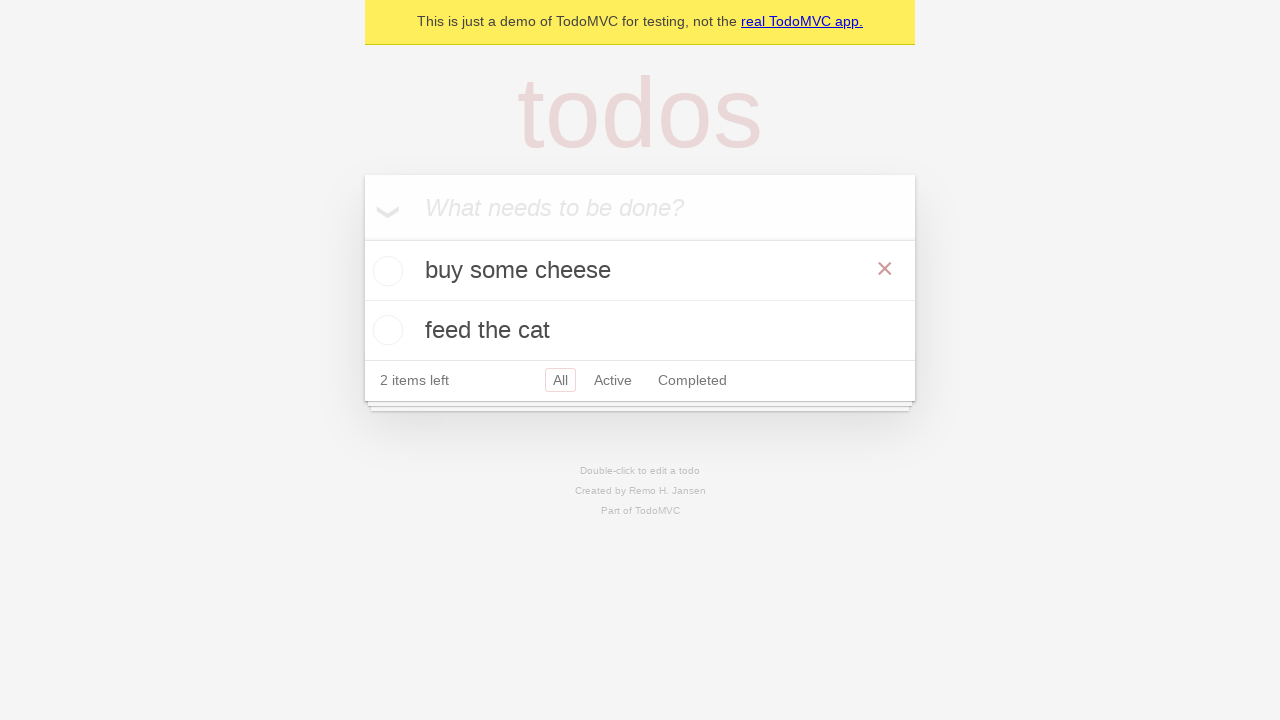